Tests the SpiceJet website by clicking the Senior Citizen discount option and verifying element states

Starting URL: https://www.spicejet.com/

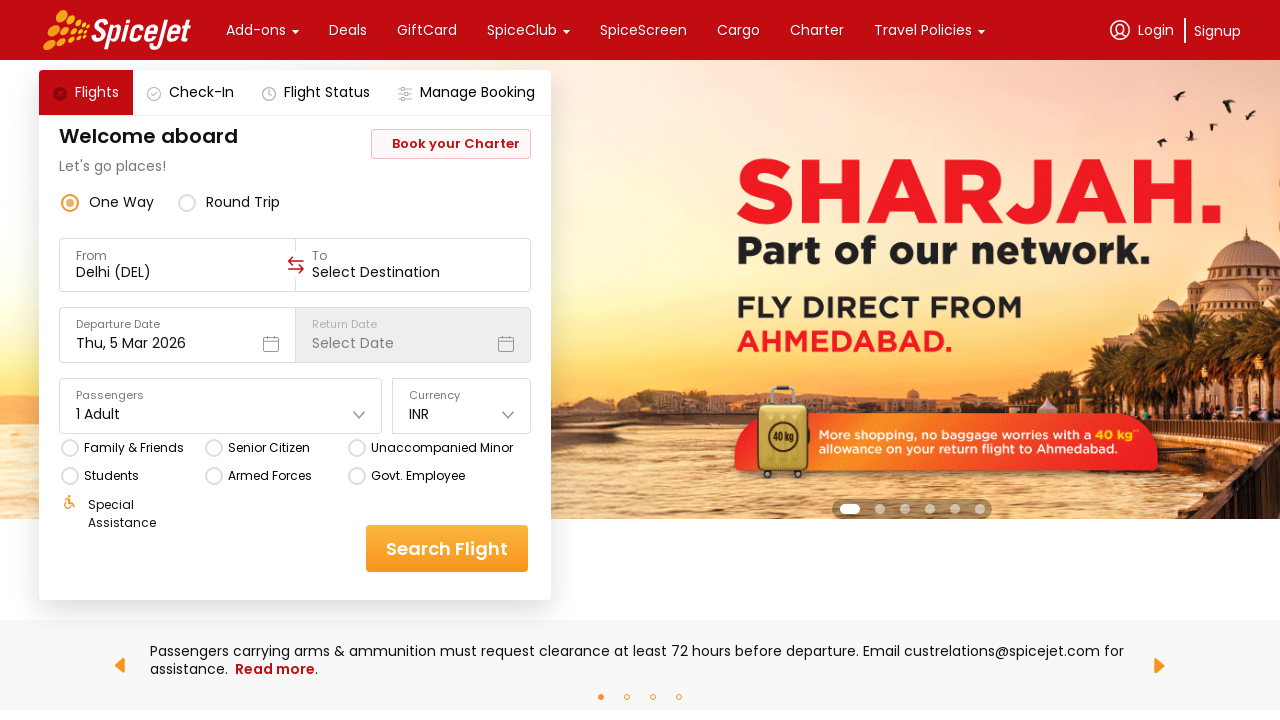

Clicked on Senior Citizen discount option at (268, 448) on xpath=//div[text()='Senior Citizen']
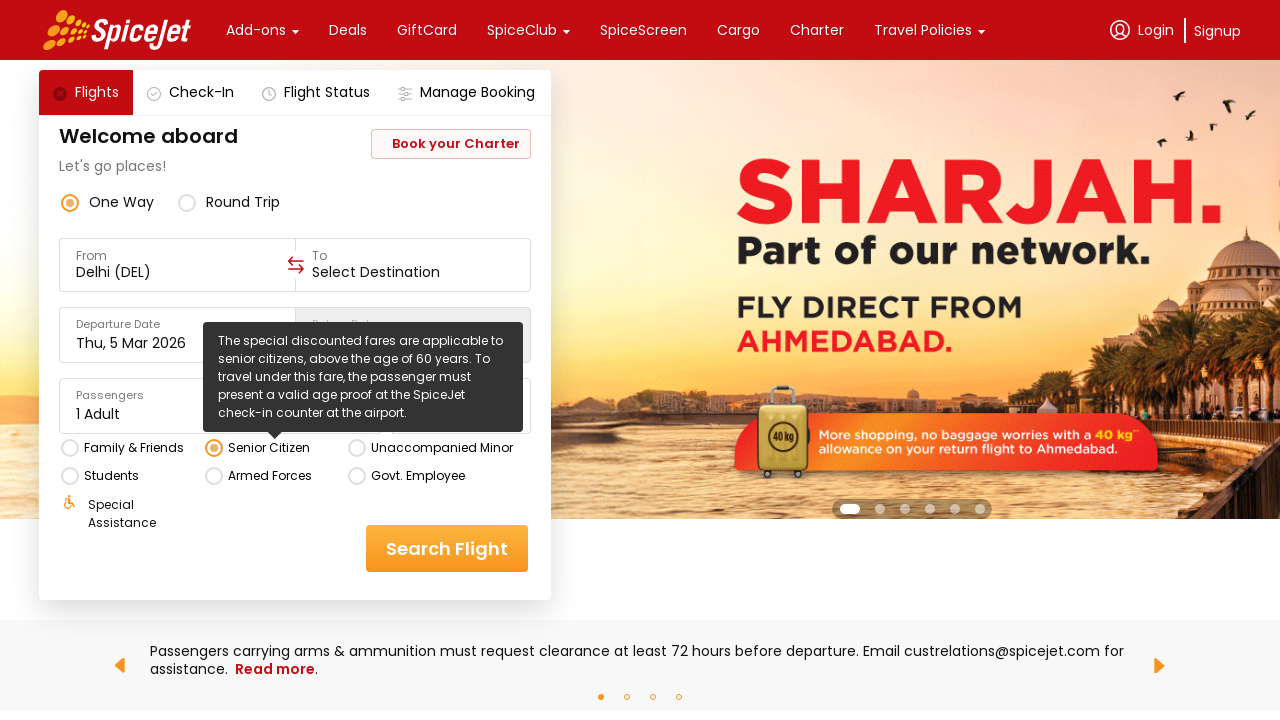

Located Senior Citizen element
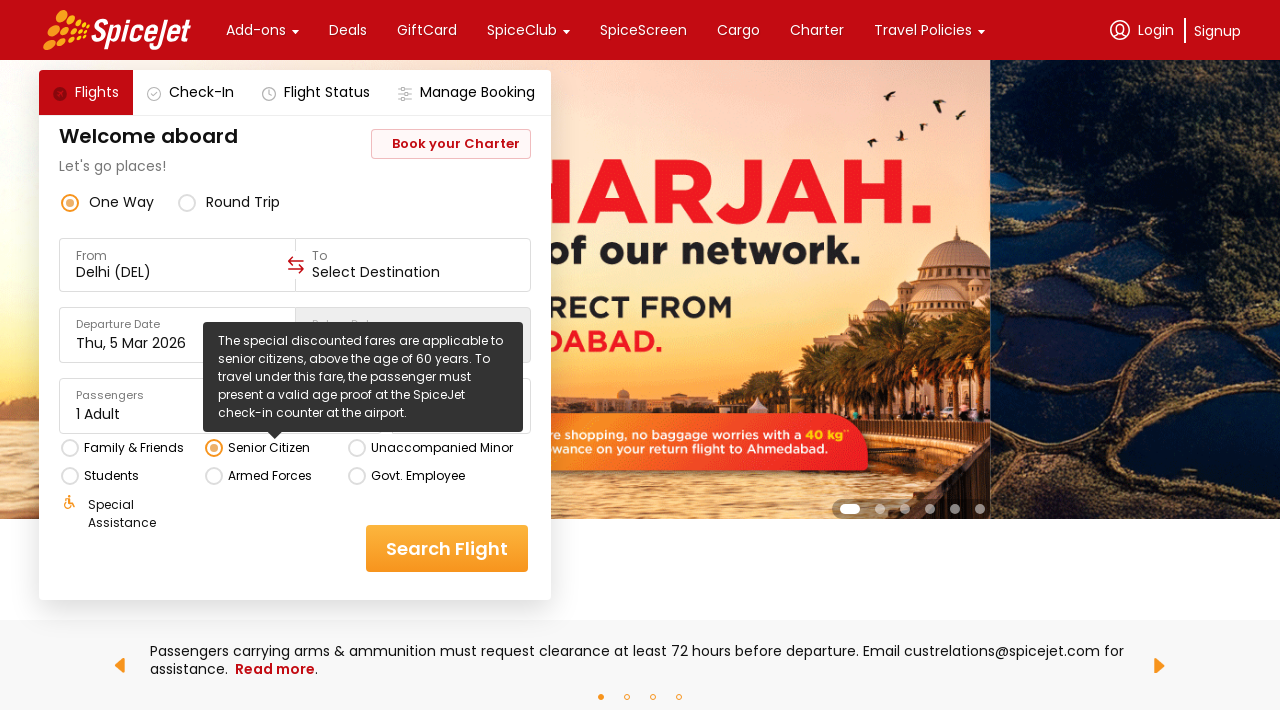

Checked visibility - is_visible(): True
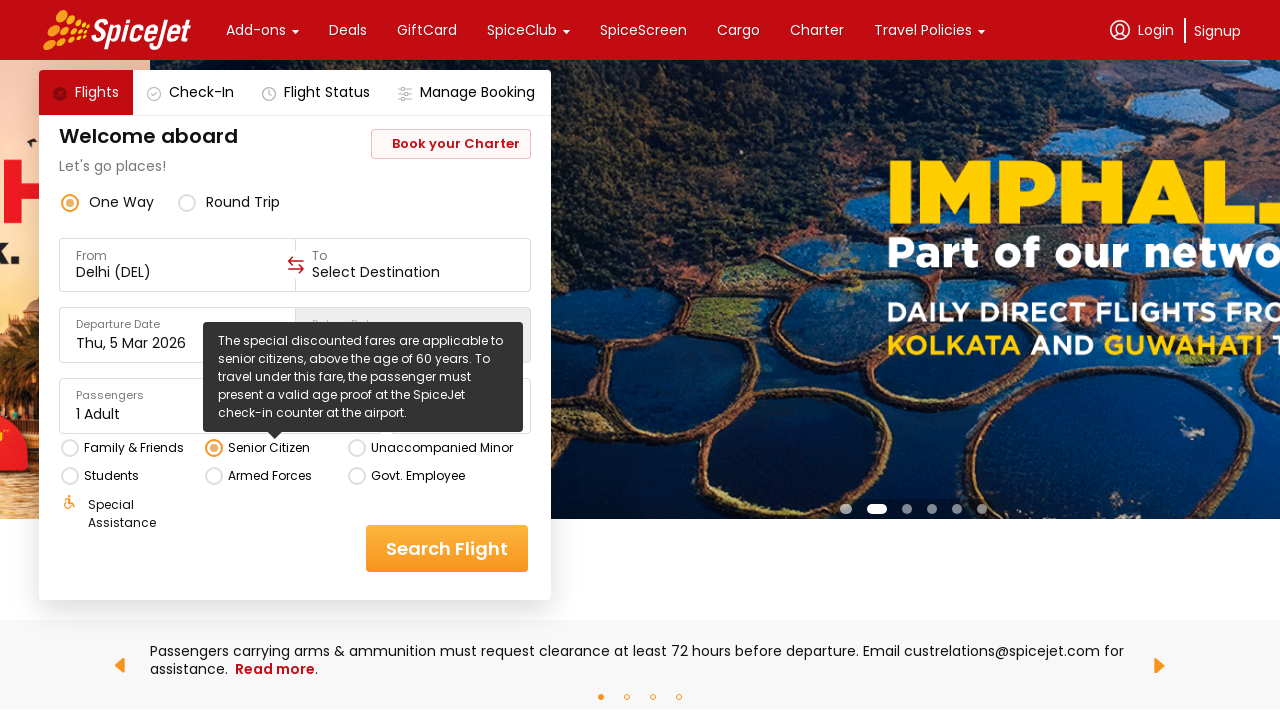

Checked enabled state - is_enabled(): True
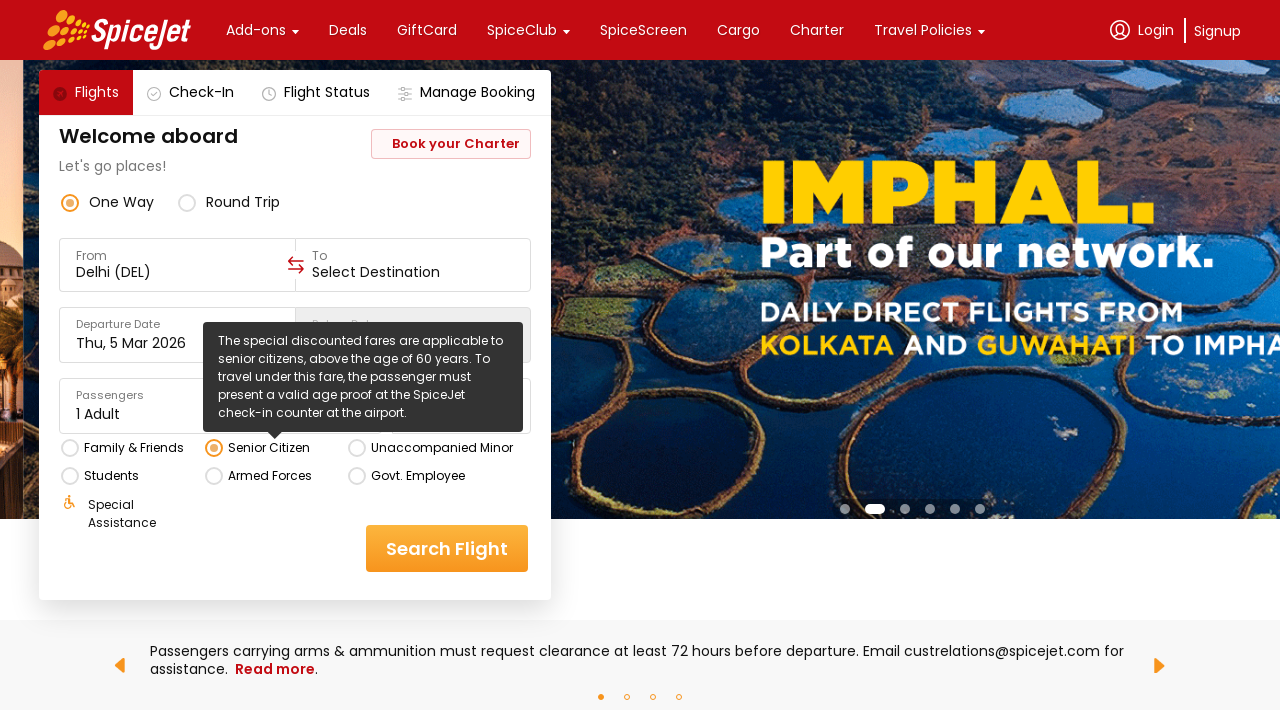

Located all links on the page
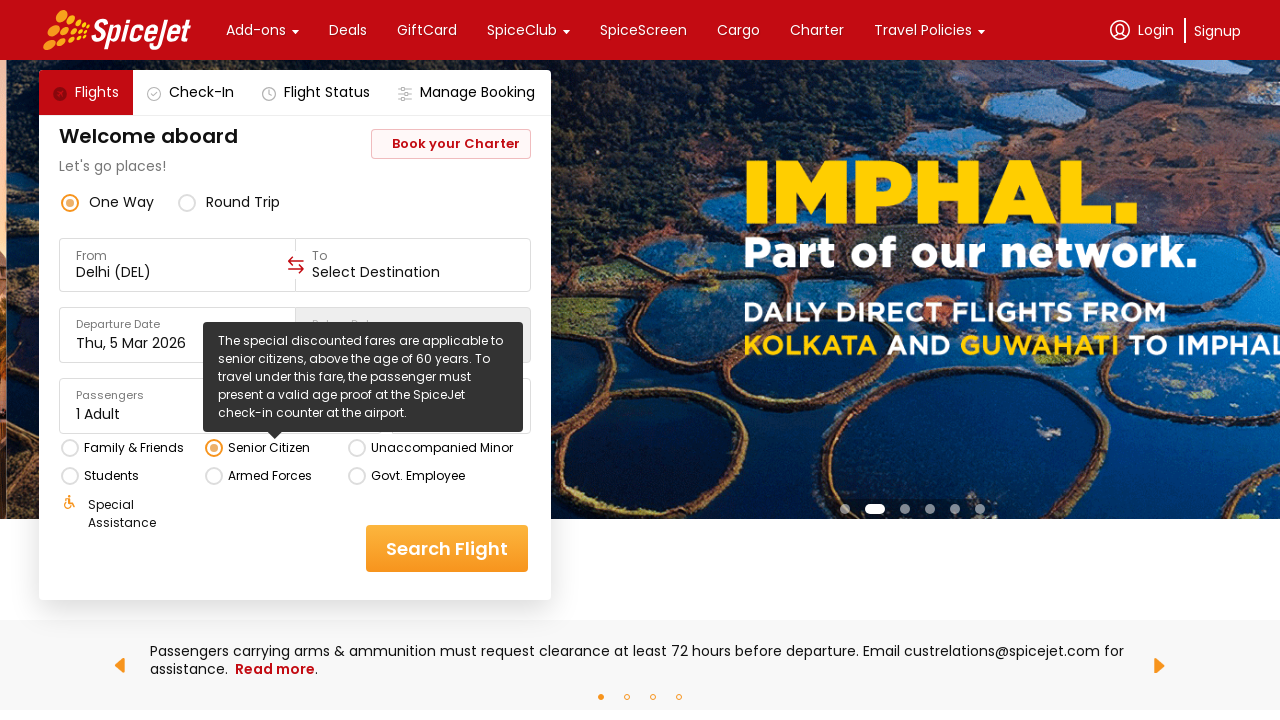

Counted total links - Total Links: 102
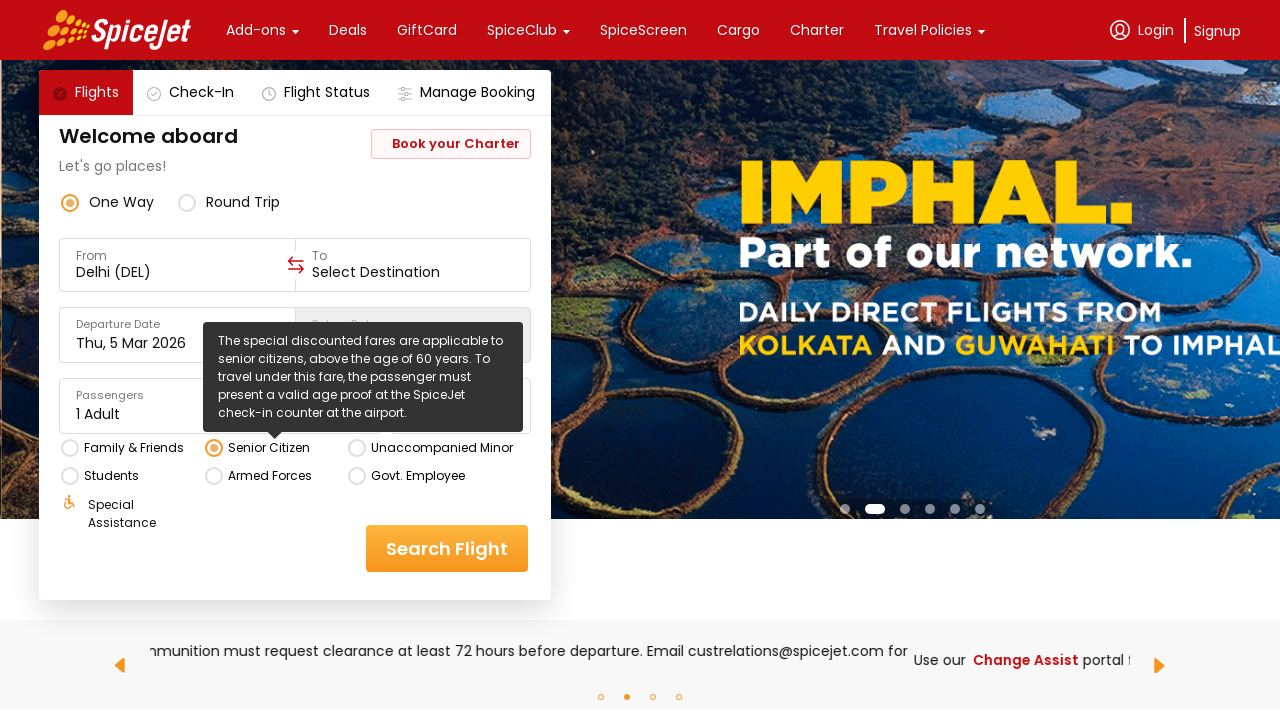

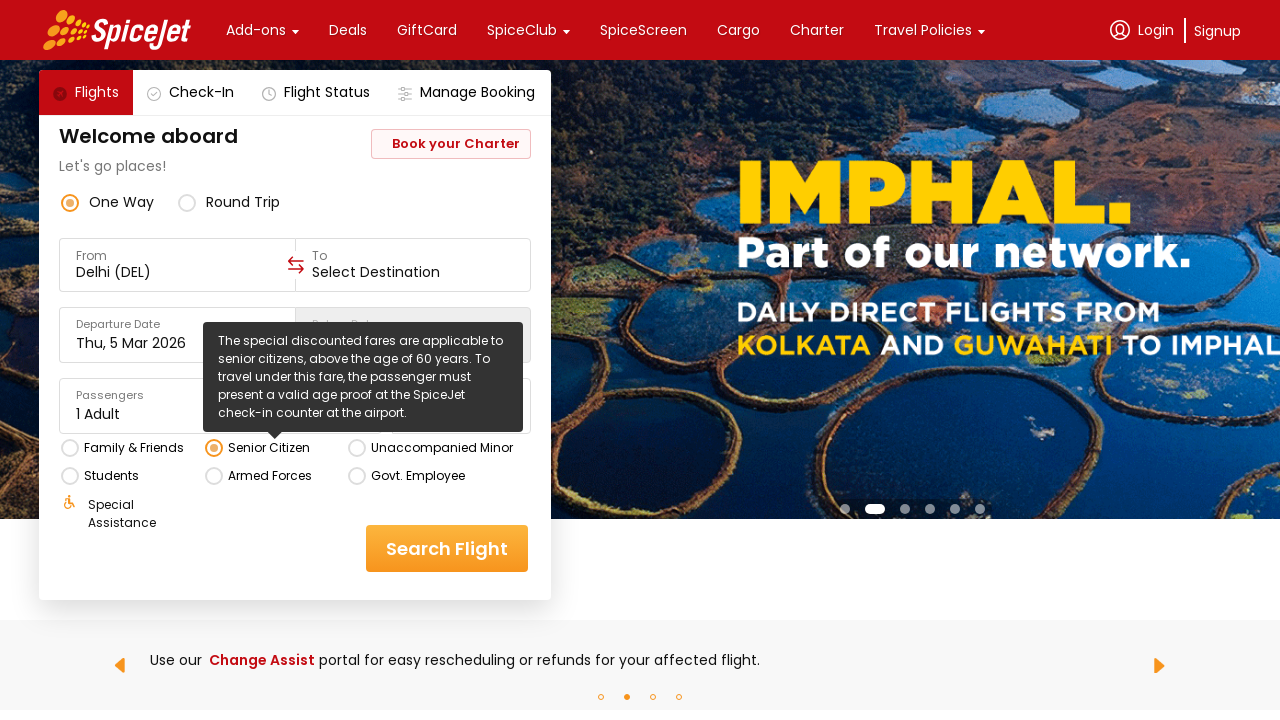